Tests form interaction by clicking a button to trigger an alert, accepting the alert, and then filling out form fields with name and age values.

Starting URL: https://mdn.github.io/learning-area/tools-testing/cross-browser-testing/accessibility/native-keyboard-accessibility.html

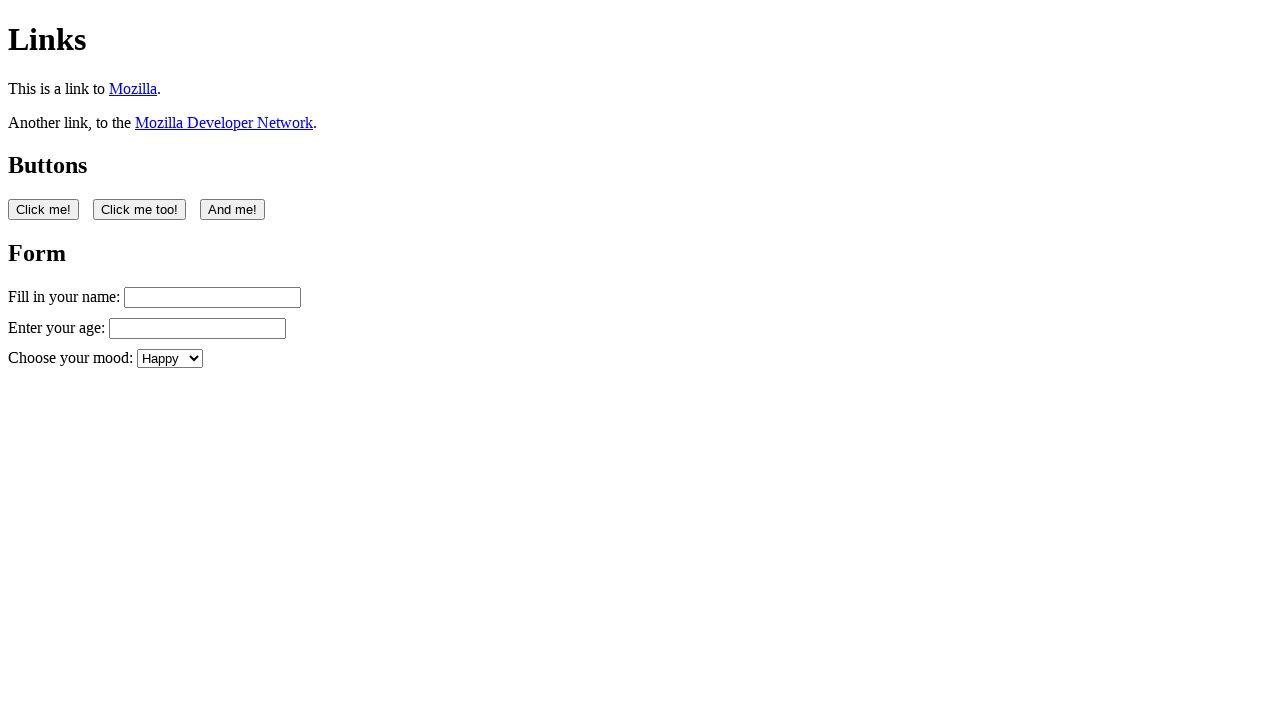

Navigated to native keyboard accessibility test page
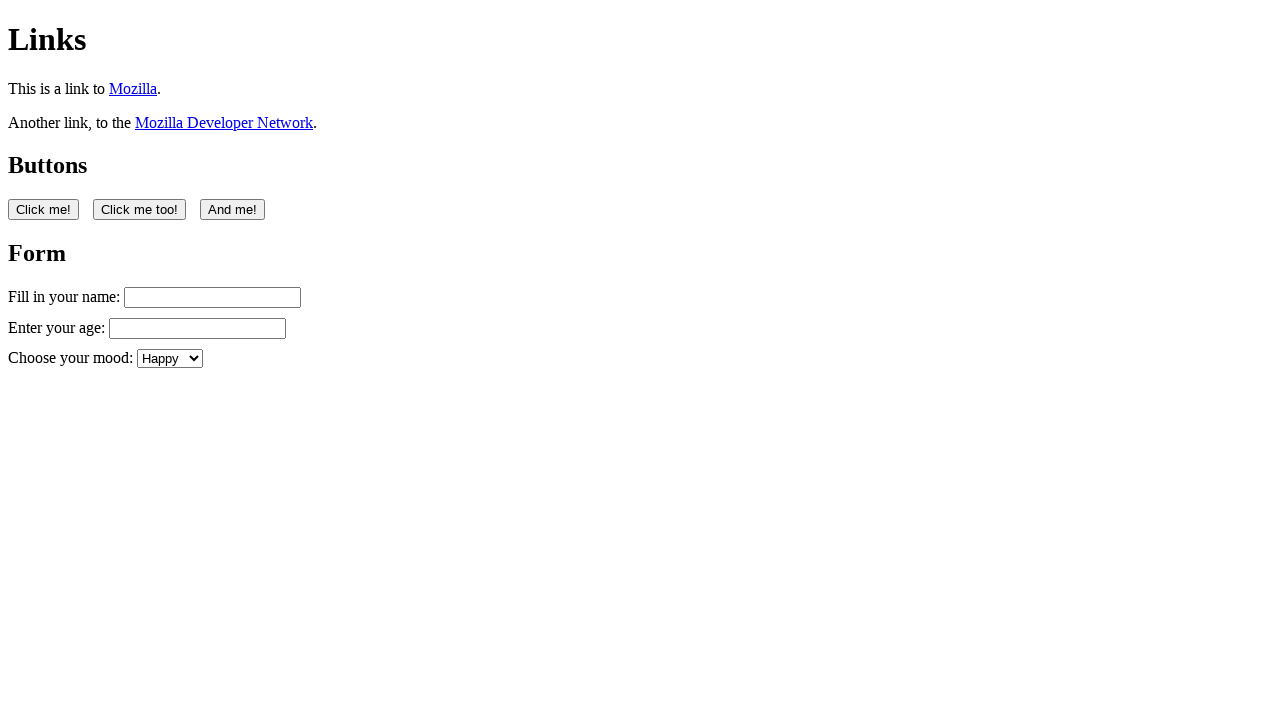

Clicked the first button to trigger alert at (44, 209) on button:nth-of-type(1)
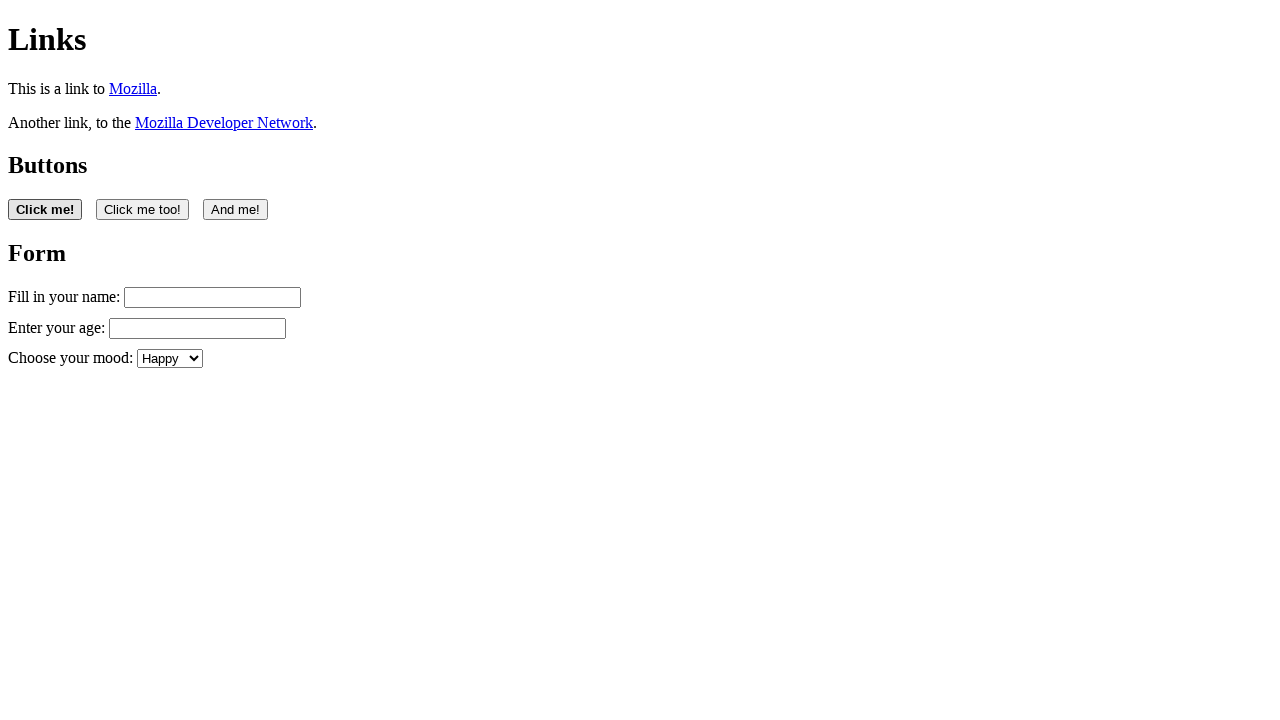

Set up alert handler to accept dialogs
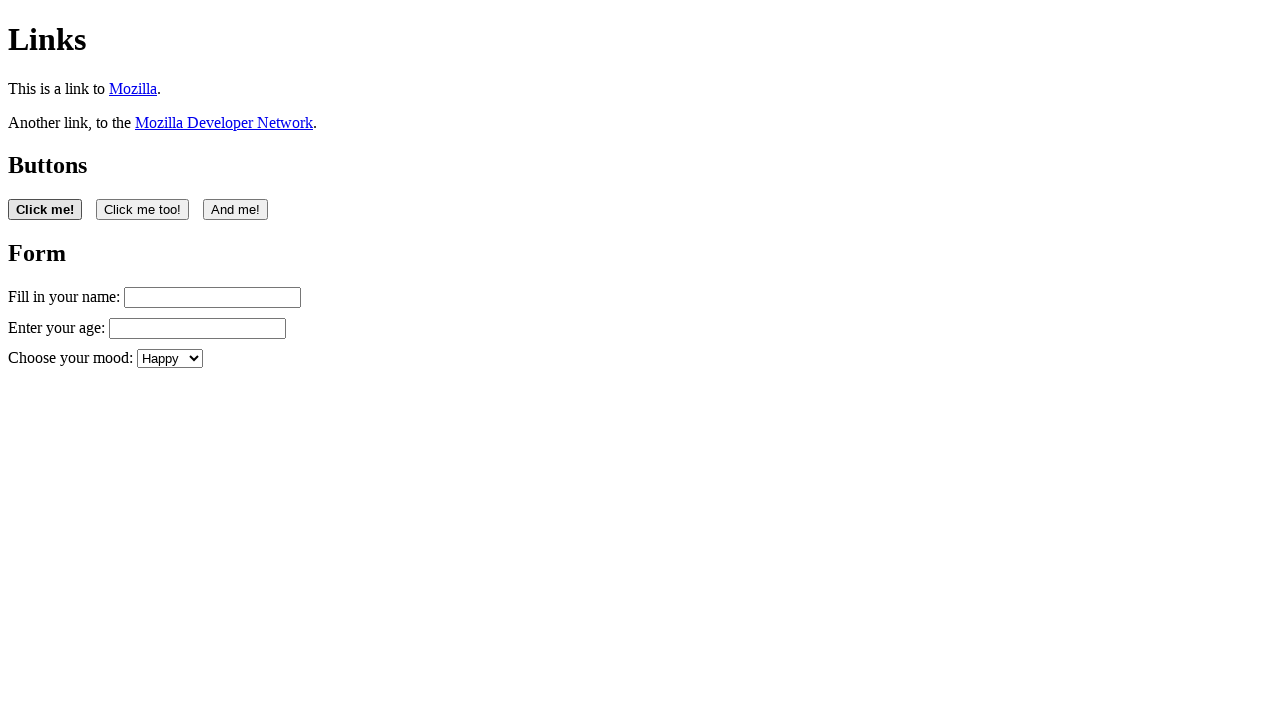

Filled name field with 'Bob Smith' on #name
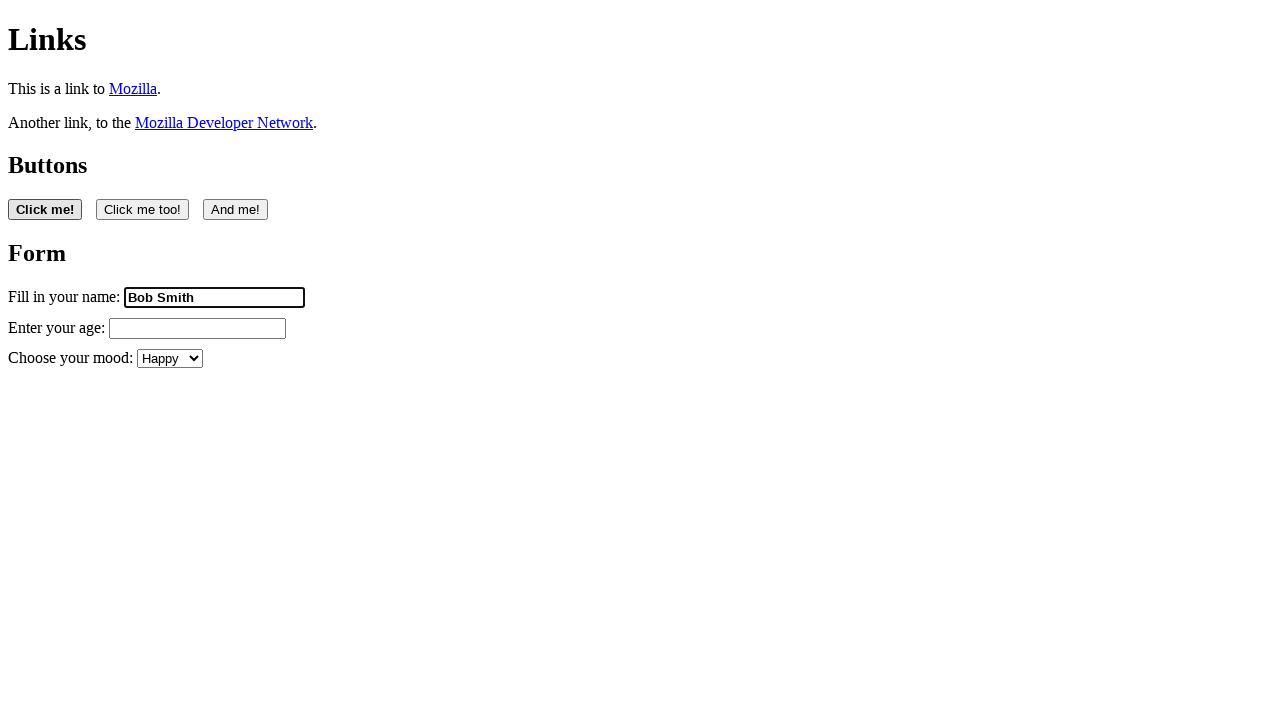

Pressed Tab to move focus to next field on #name
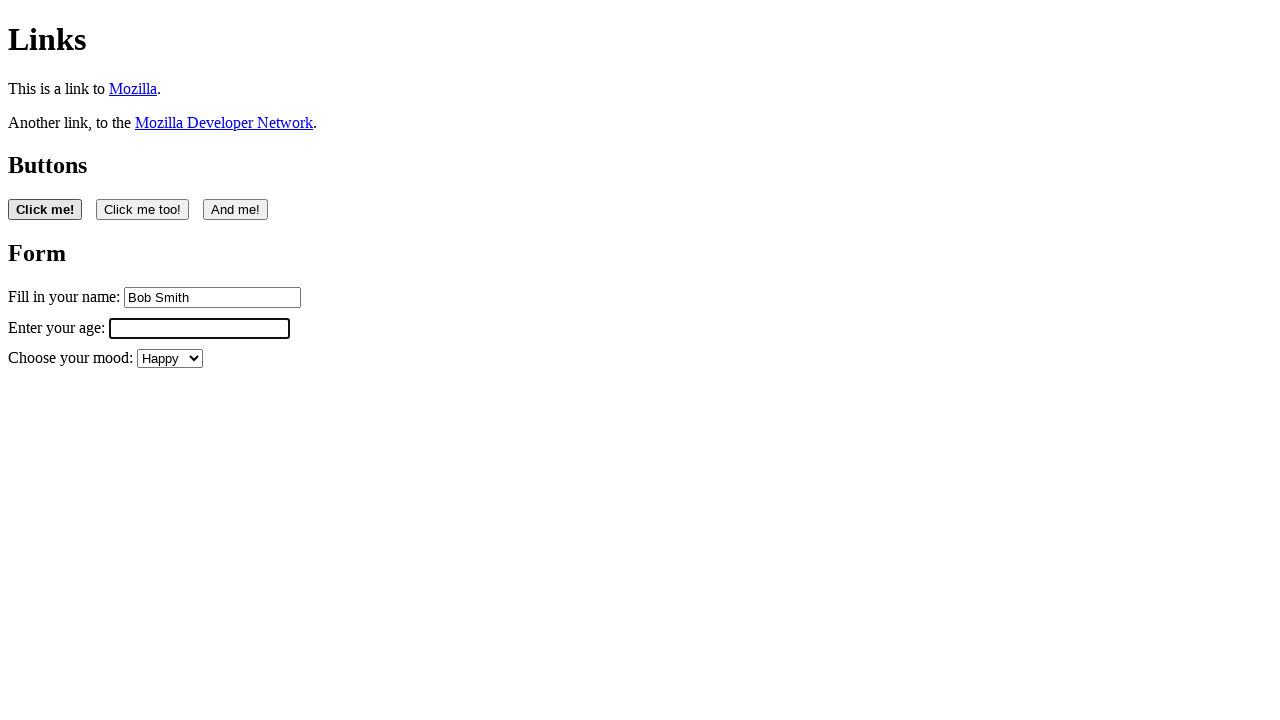

Filled age field with '65' on #age
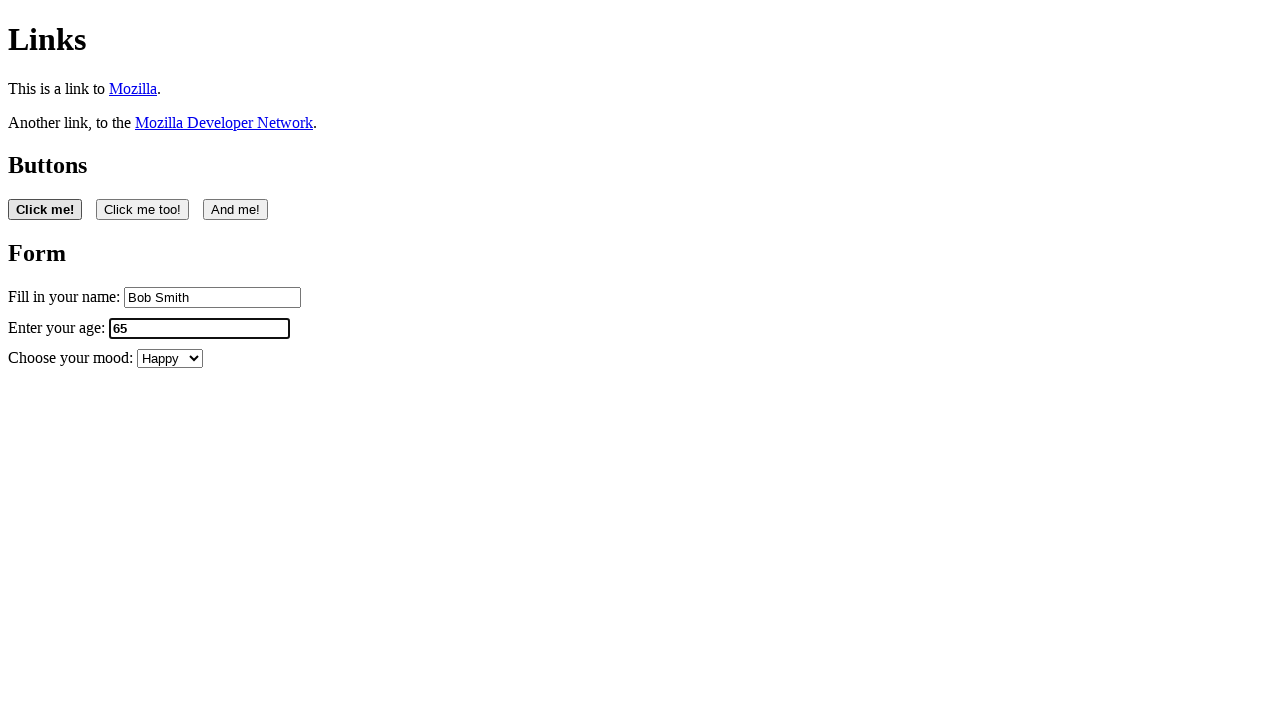

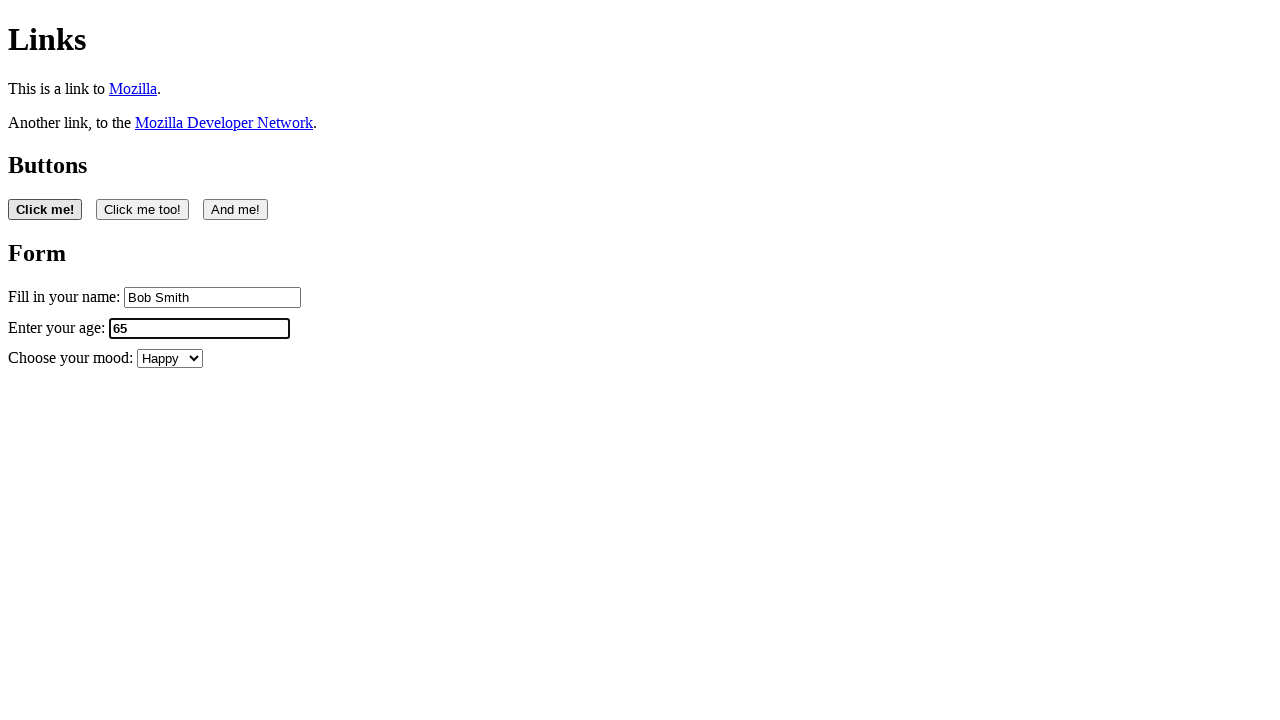